Tests dismissing a confirm dialog (clicking No) and verifying it closes

Starting URL: https://www.selenium.dev/documentation/webdriver/browser/alerts/

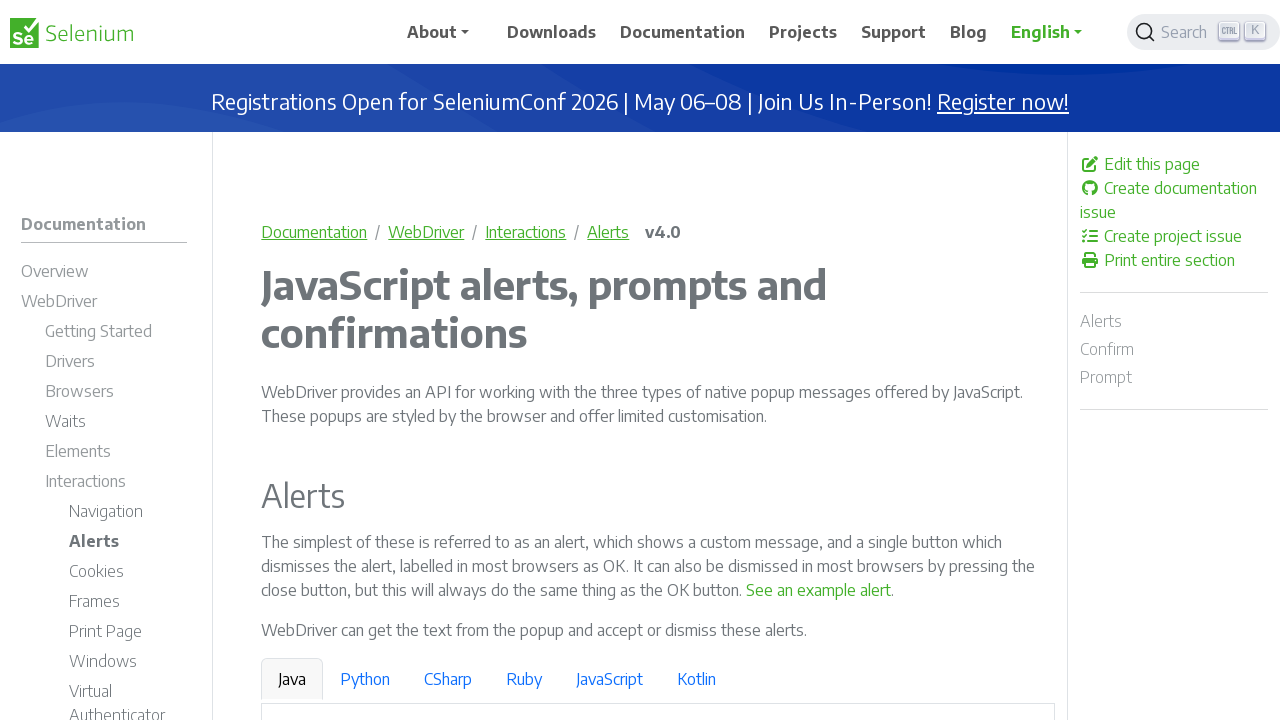

Registered dialog handler to dismiss confirm dialogs
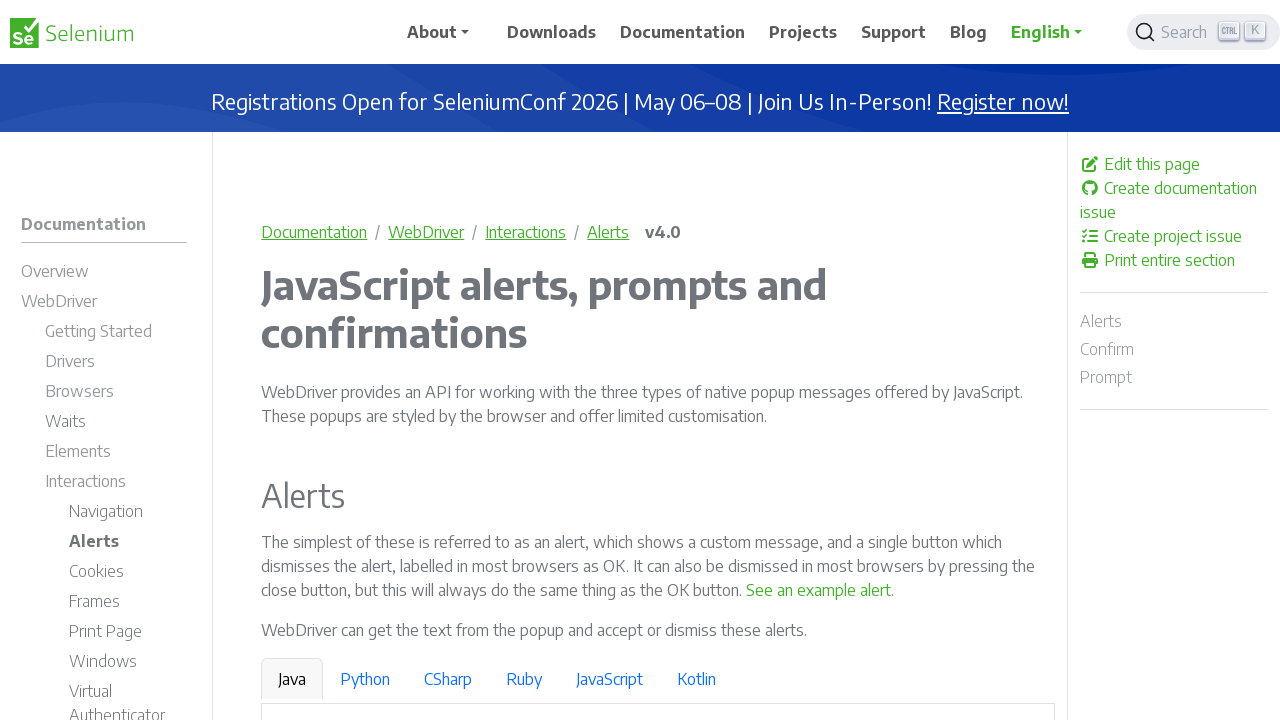

Clicked 'See a sample confirm' link to trigger confirm dialog at (964, 361) on text='See a sample confirm'
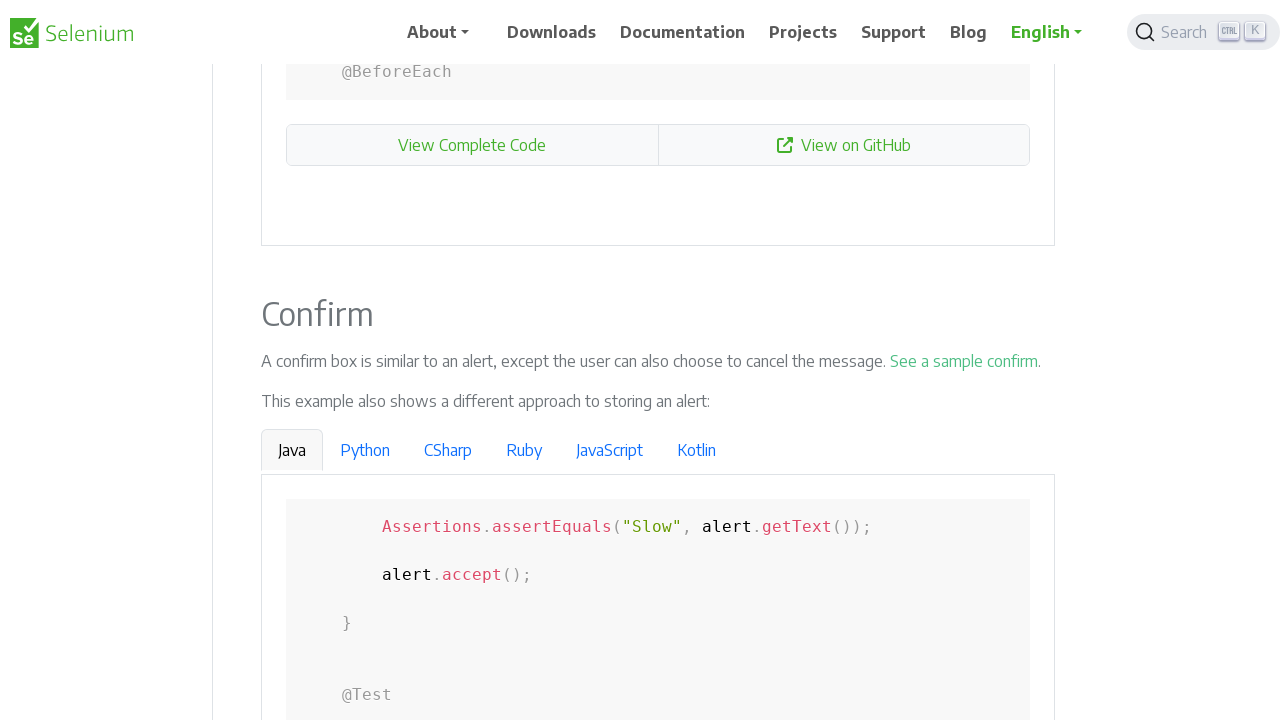

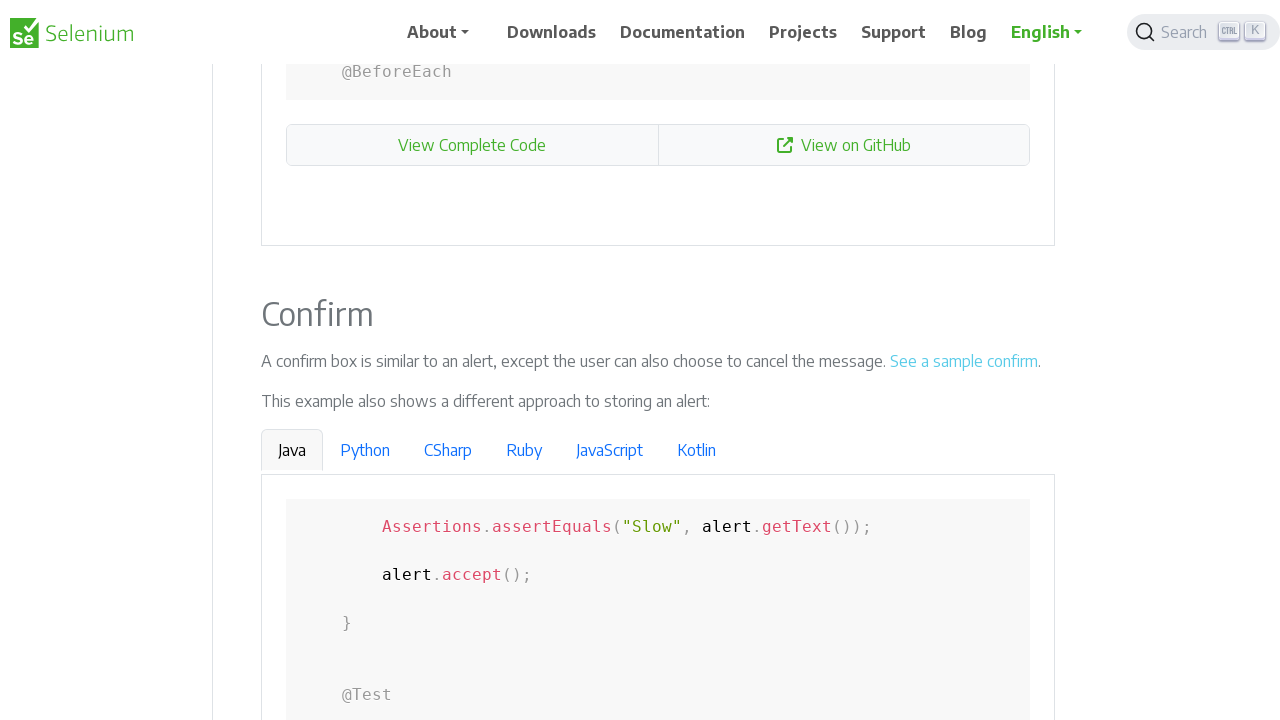